Tests clicking a link that opens a popup window on a Selenium practice website, demonstrating the quit method which closes all browser windows.

Starting URL: http://omayo.blogspot.com/

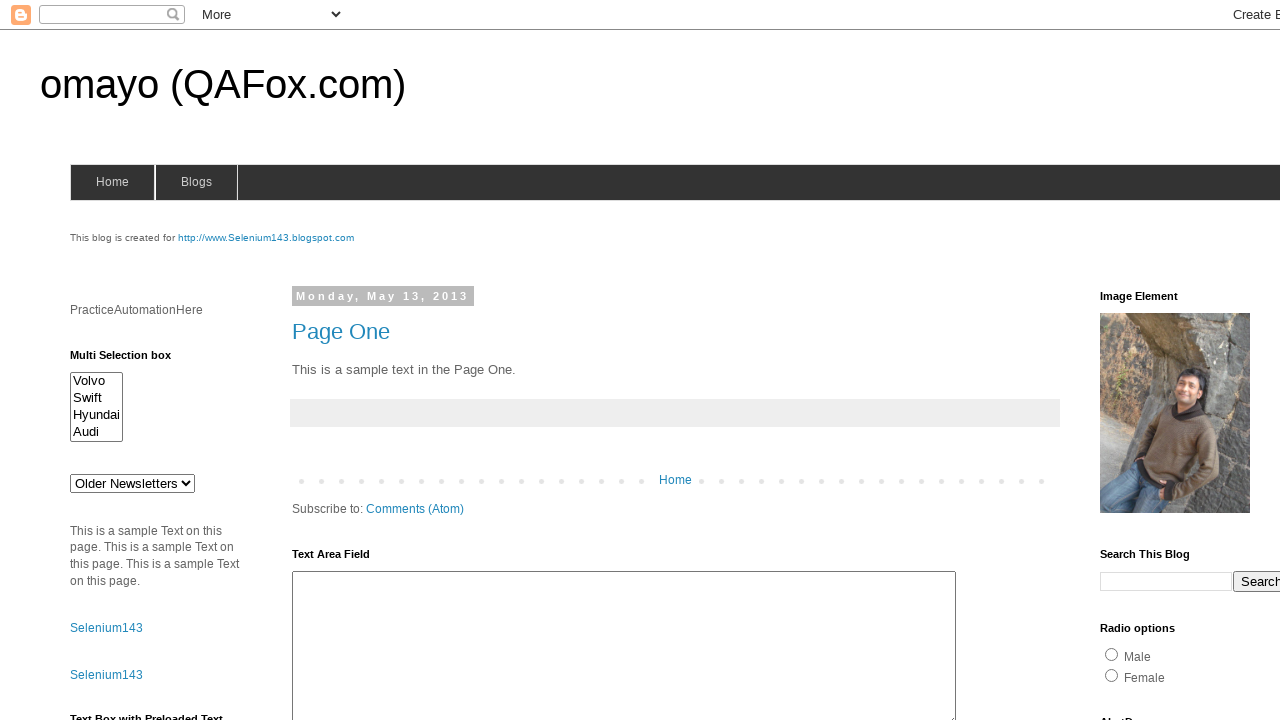

Clicked link to open a popup window at (132, 360) on text=Open a popup window
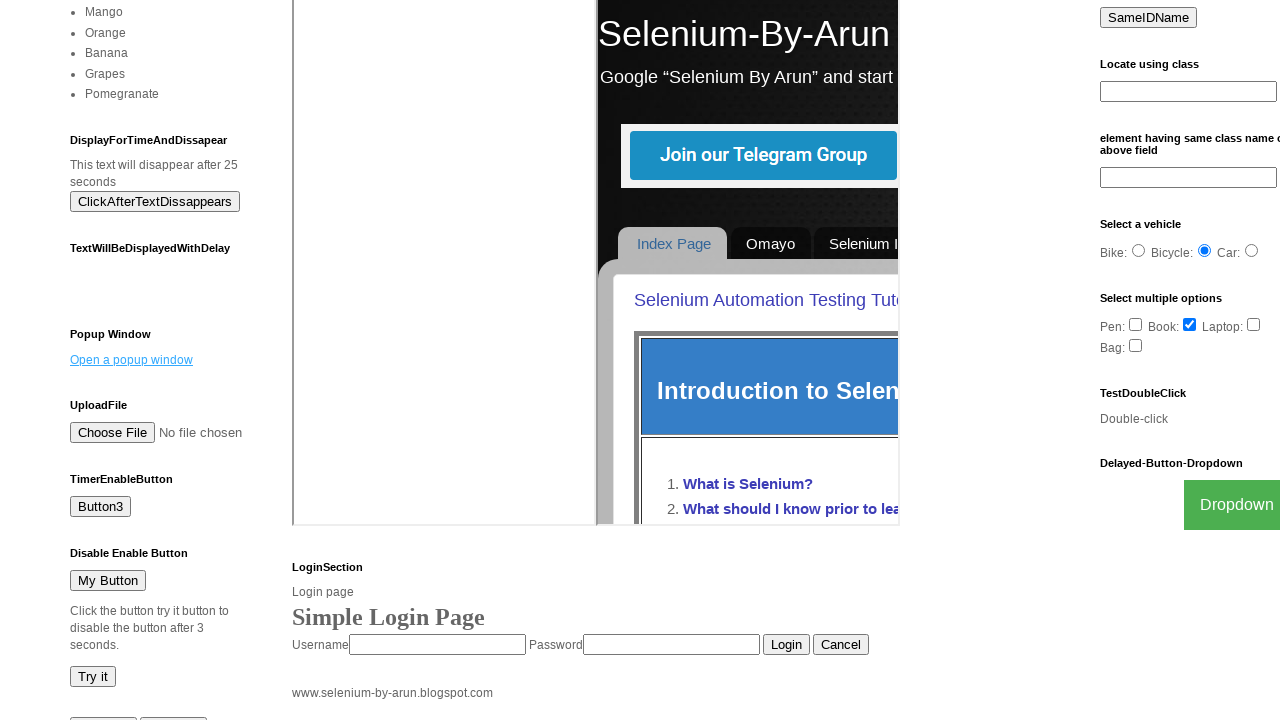

Waited for popup window to open
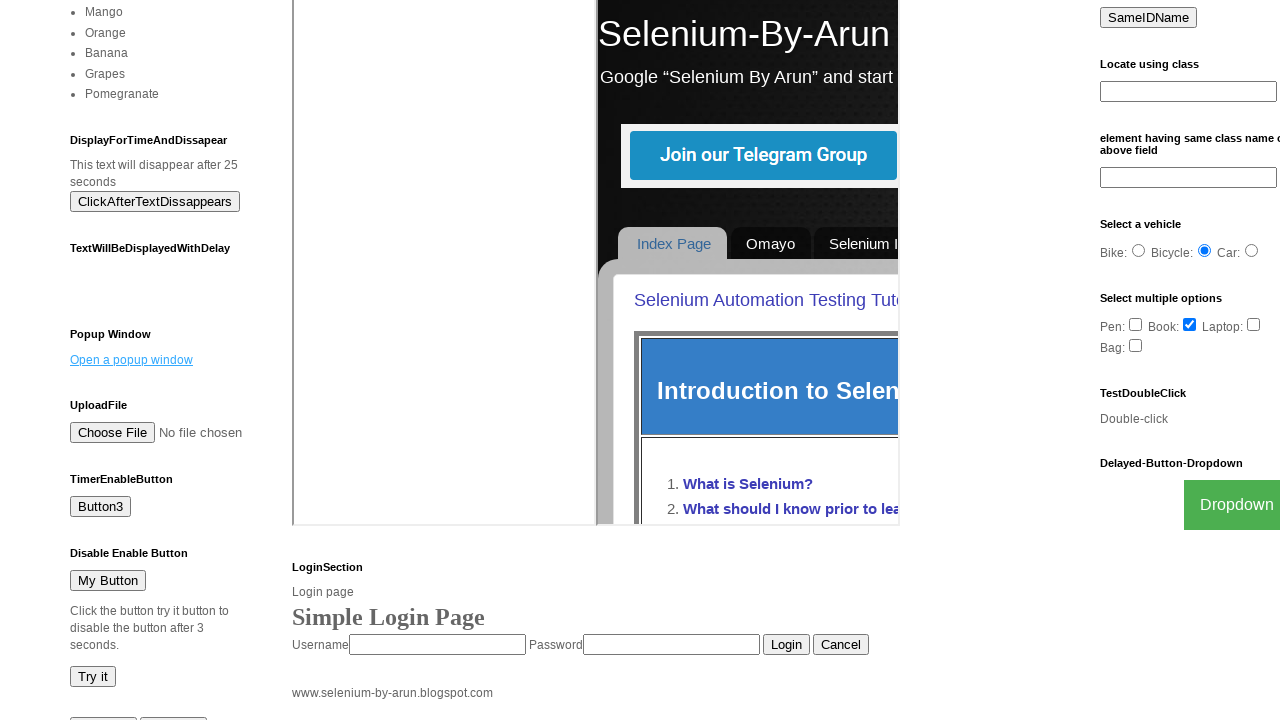

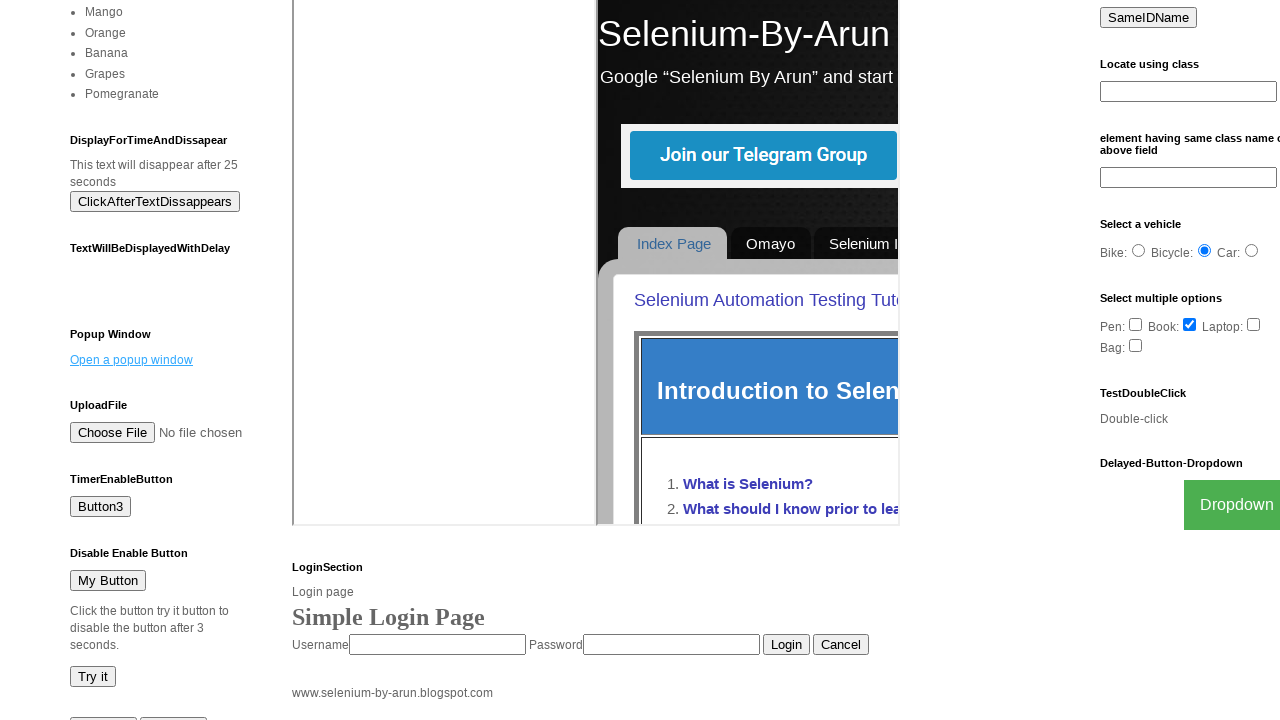